Fills out a text box form with name, email, and addresses, then submits the form and verifies the output

Starting URL: https://demoqa.com/text-box

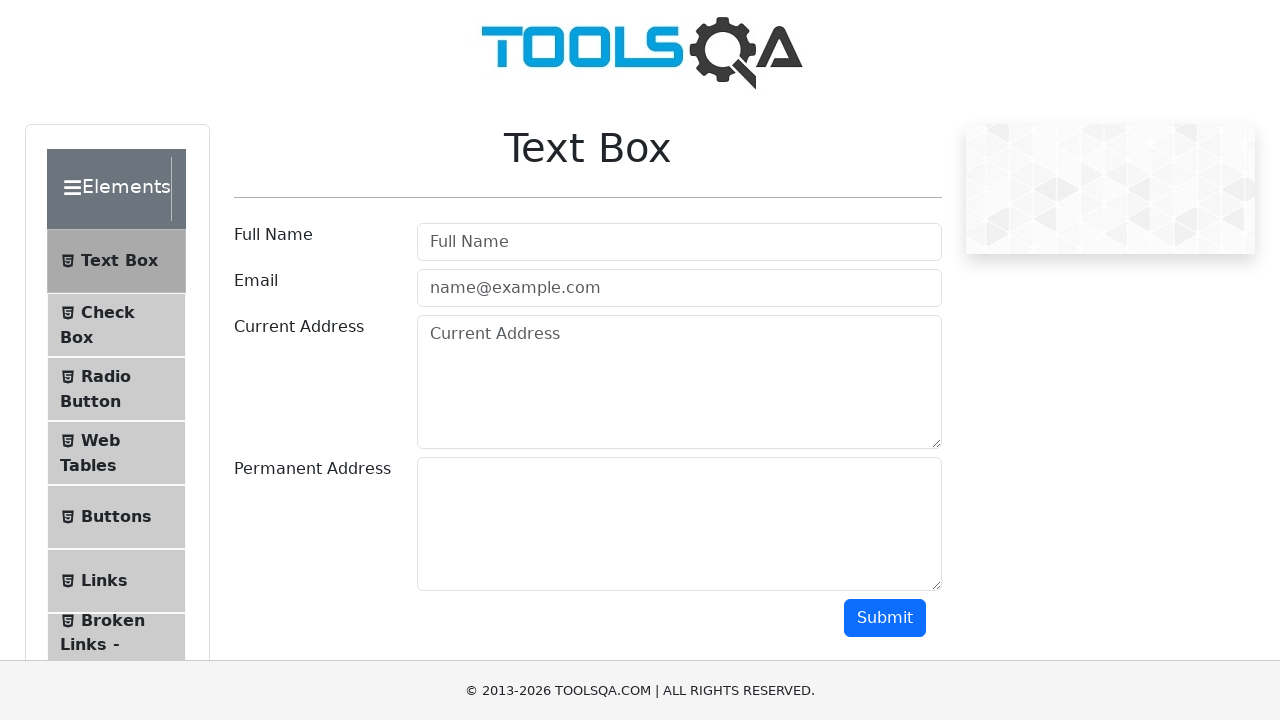

Filled full name field with 'This is full name' on #userName
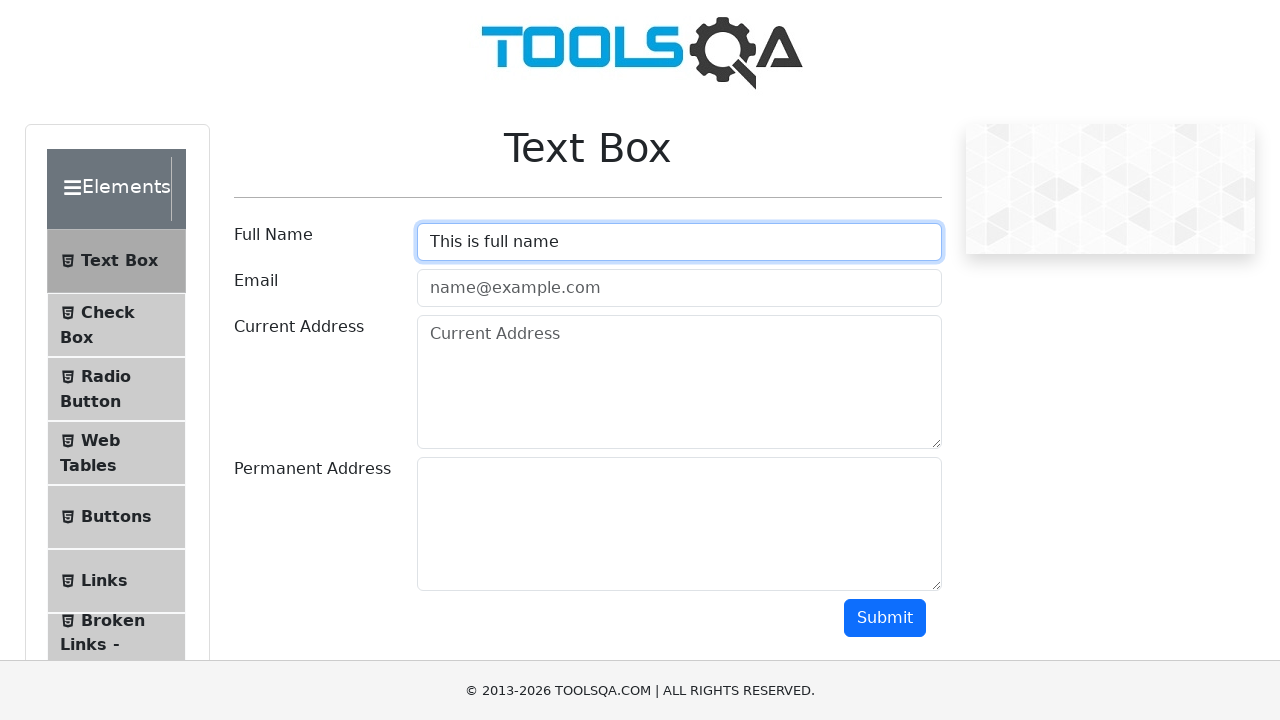

Filled email field with 'test@email.com' on #userEmail
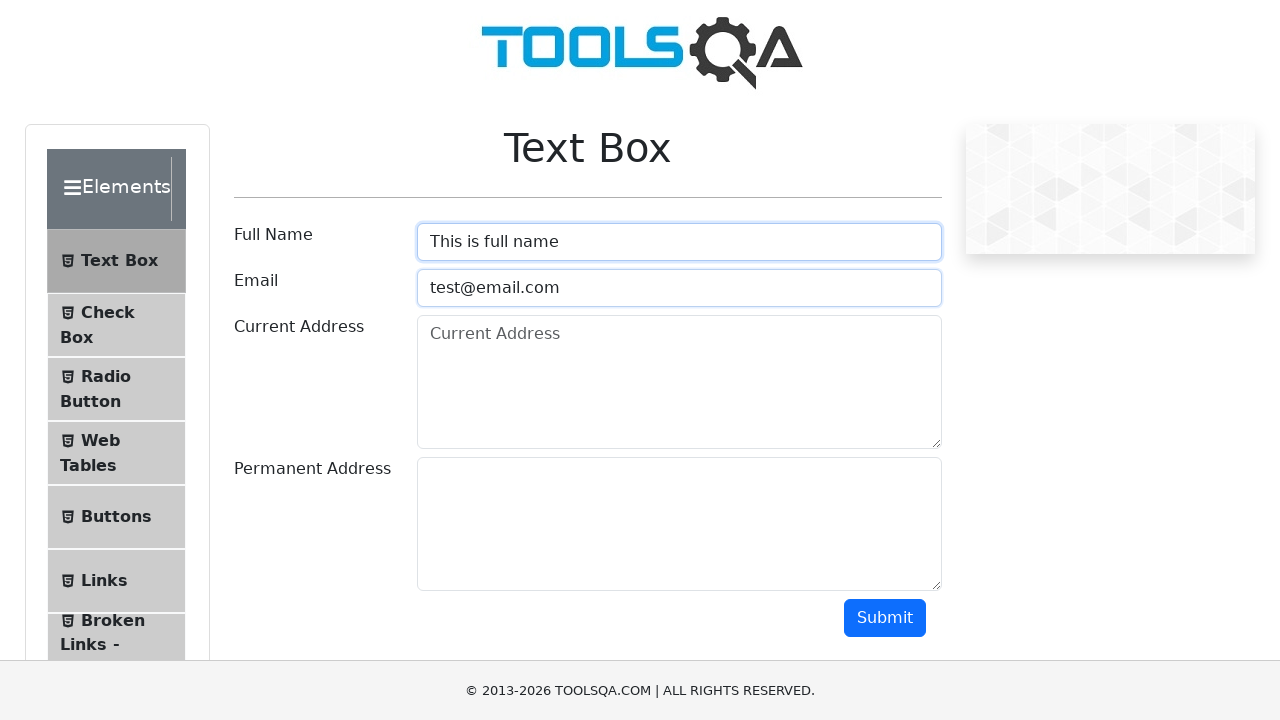

Filled current address field with 'Uttara' on textarea[placeholder='Current Address']
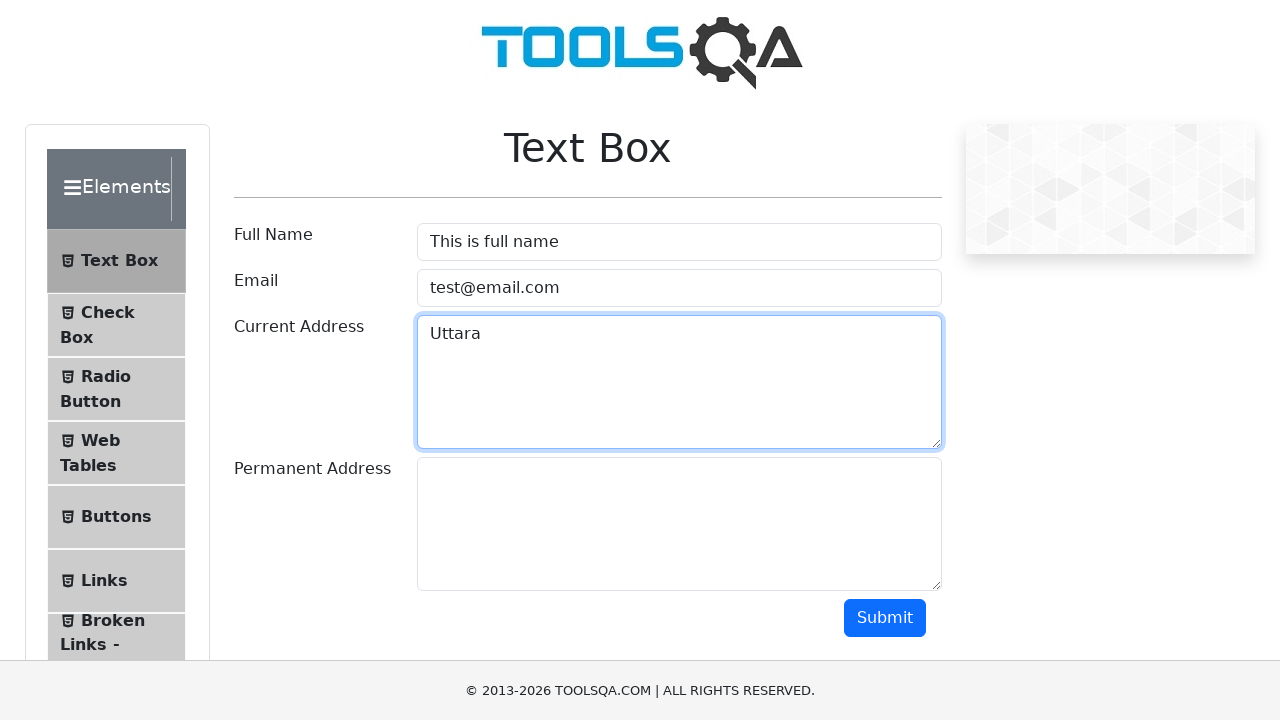

Filled permanent address field with 'Dhaka' on #permanentAddress
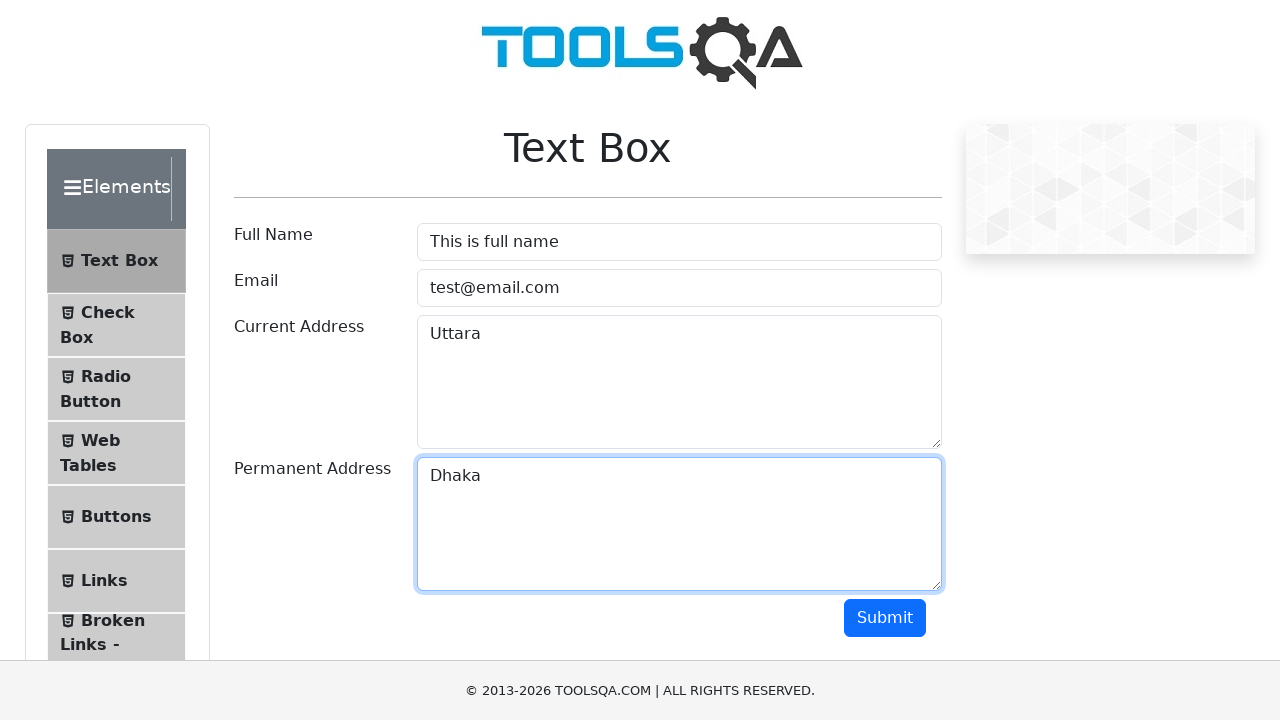

Located submit button element
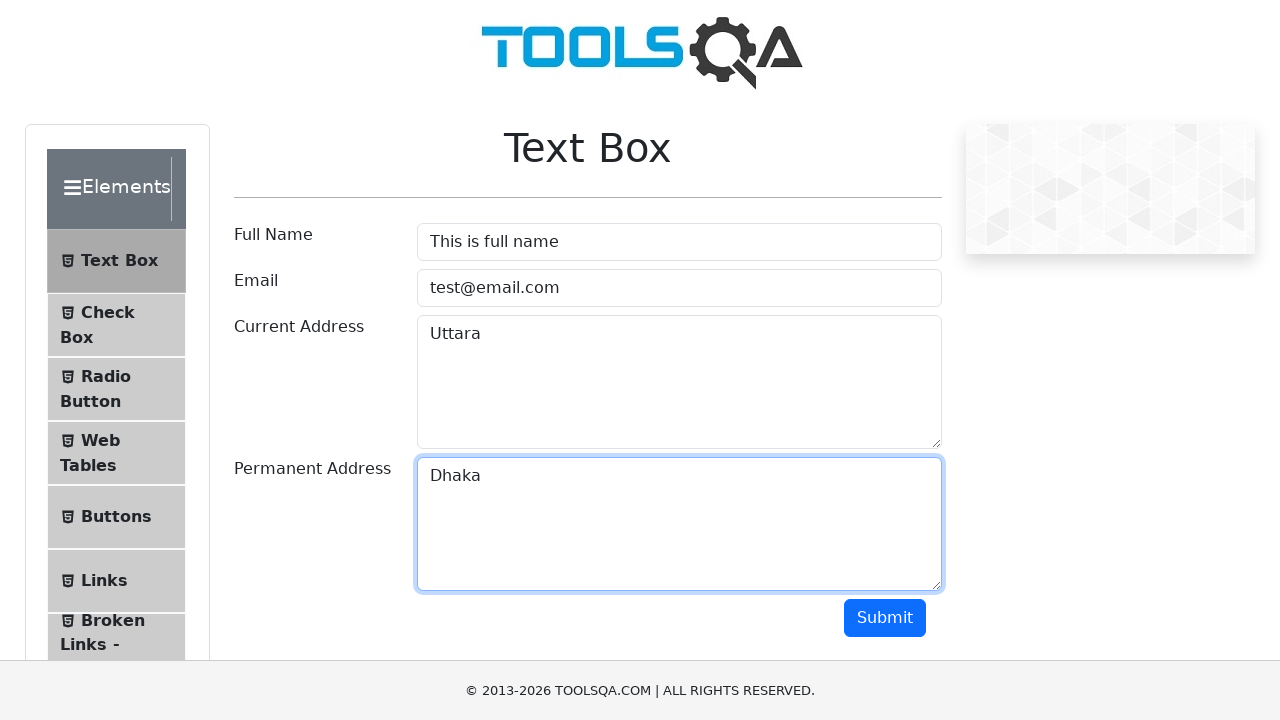

Scrolled submit button into view
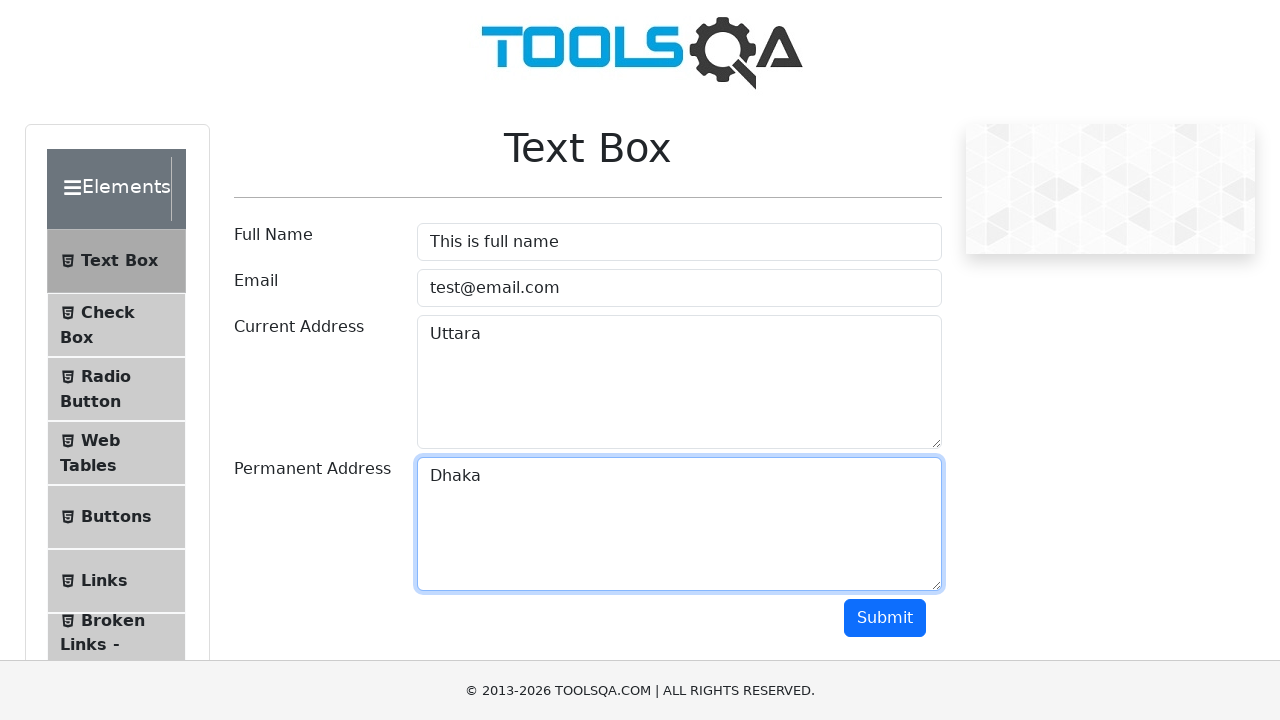

Clicked submit button to submit the form at (885, 618) on #submit
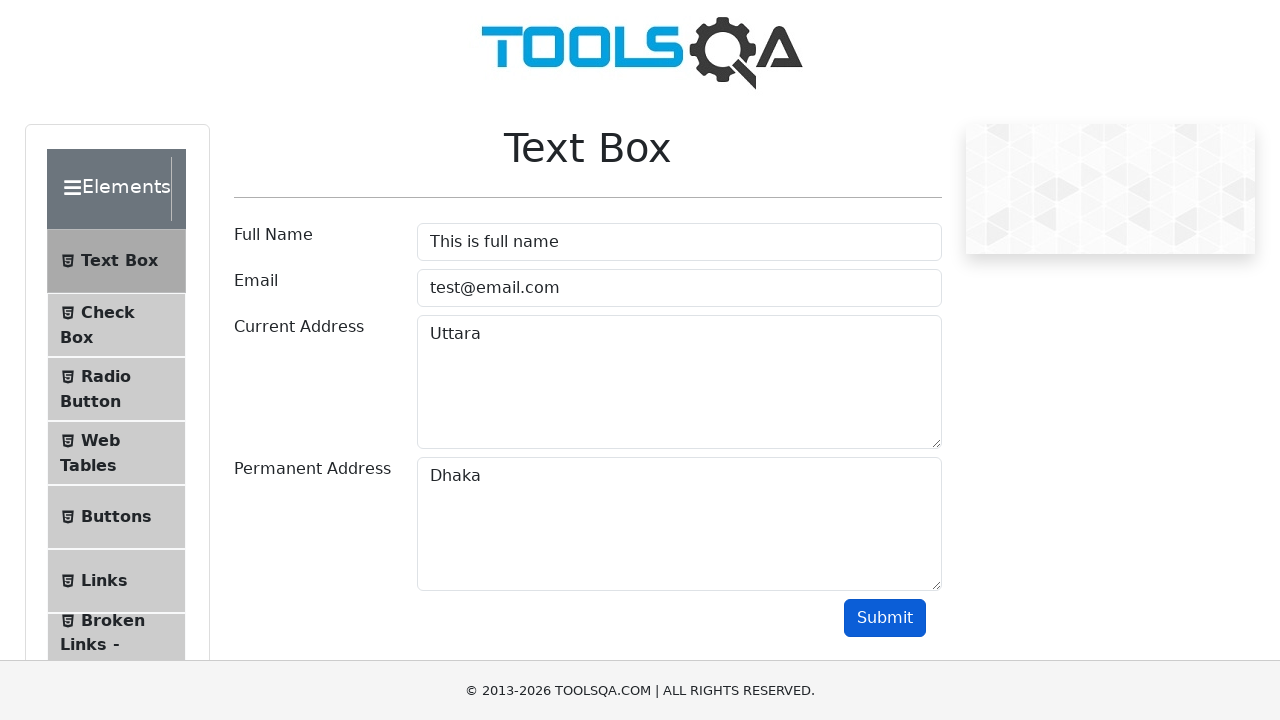

Form submission completed and results appeared
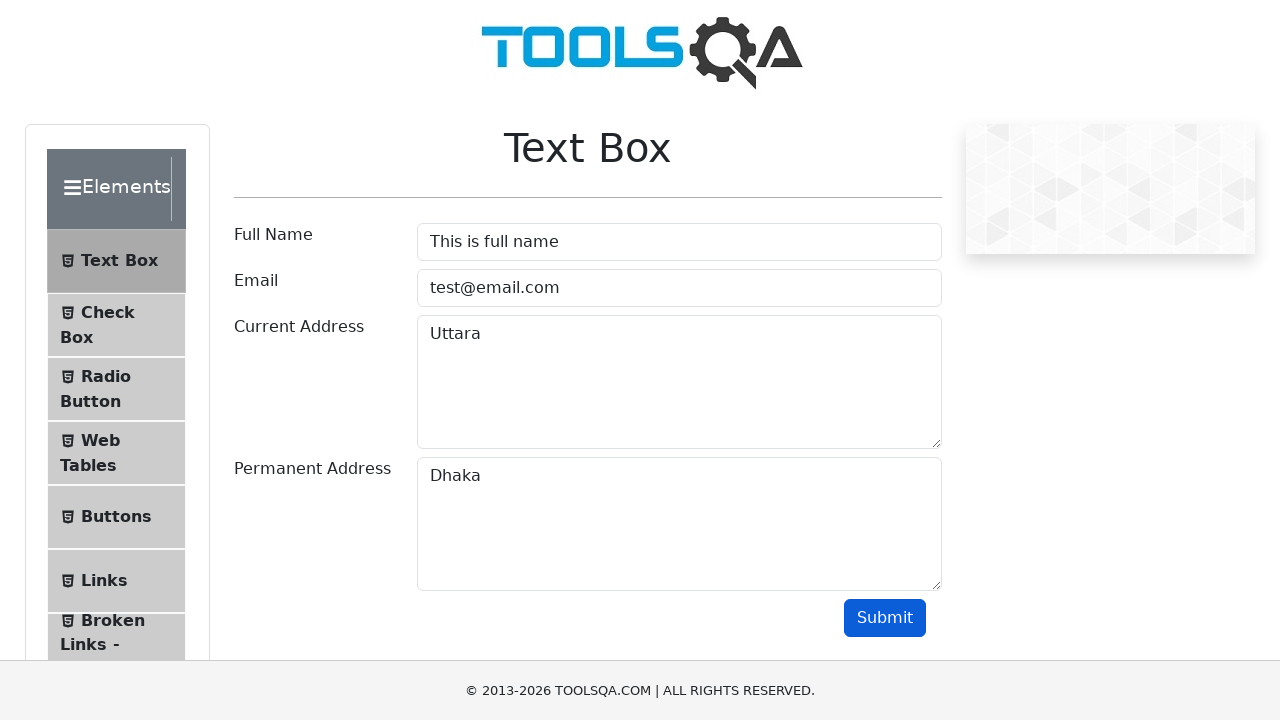

Retrieved output name from results
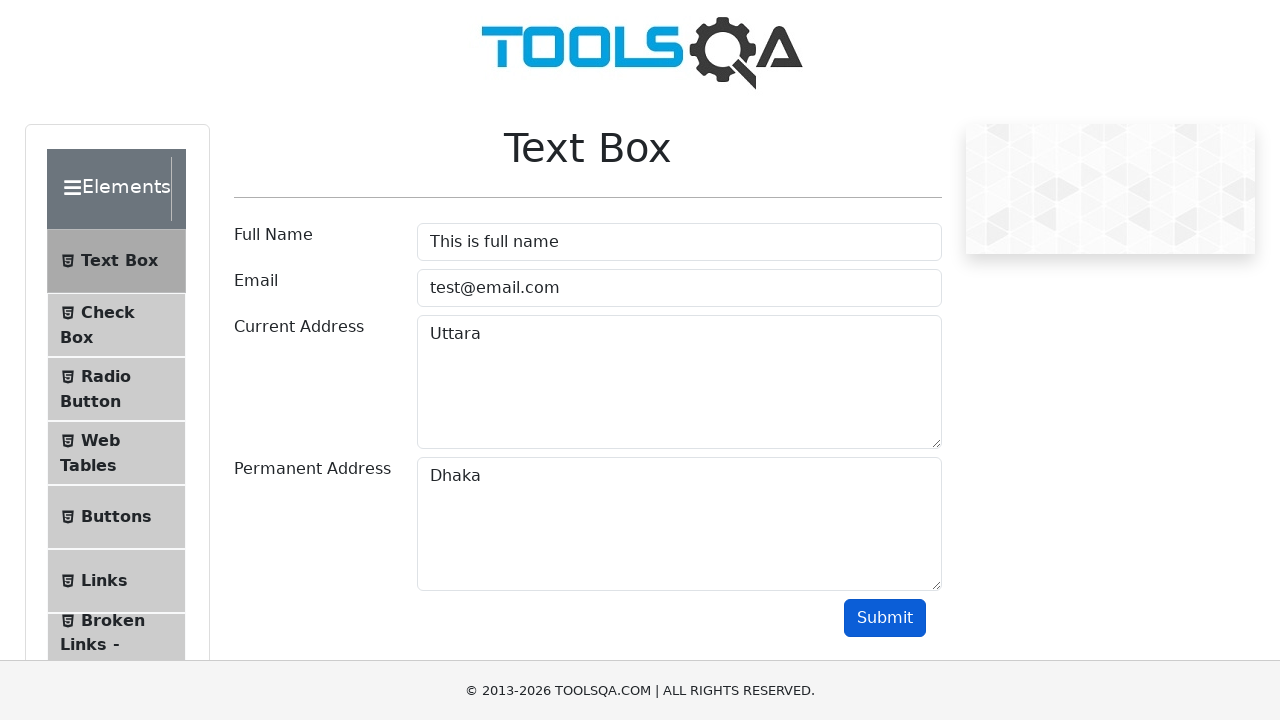

Retrieved output email from results
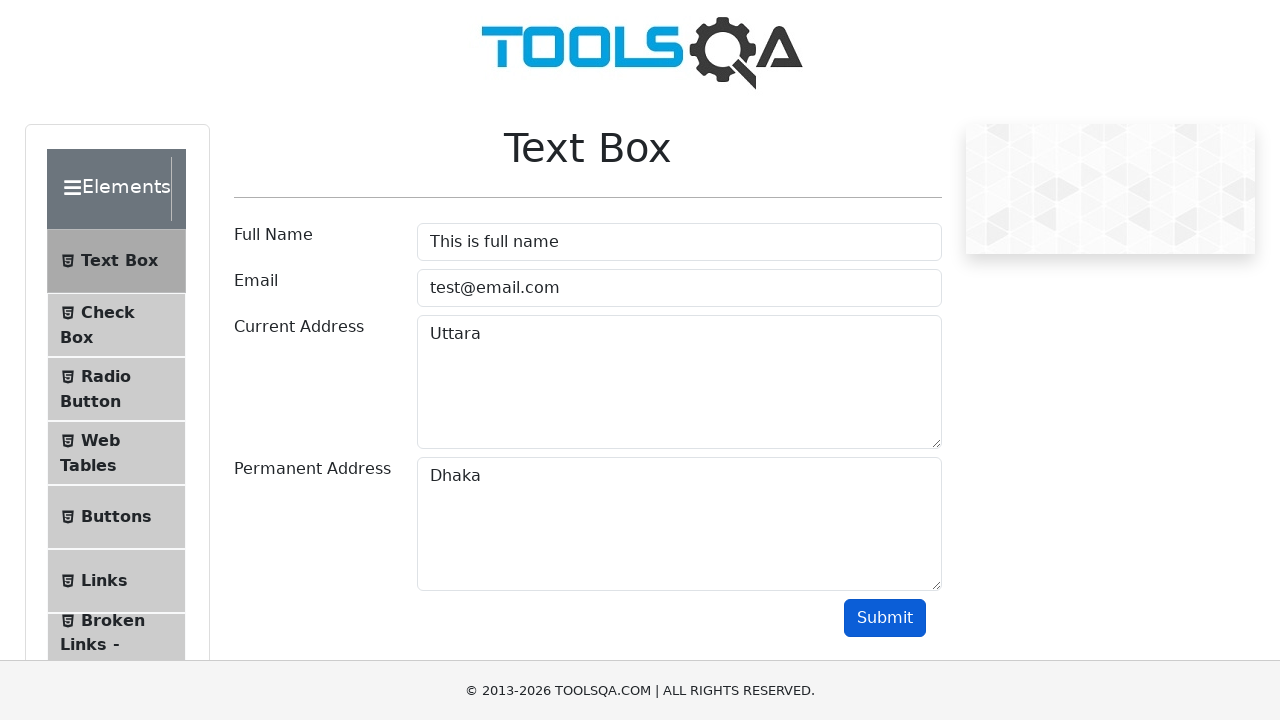

Verified output name matches expected value 'Name:This is full name'
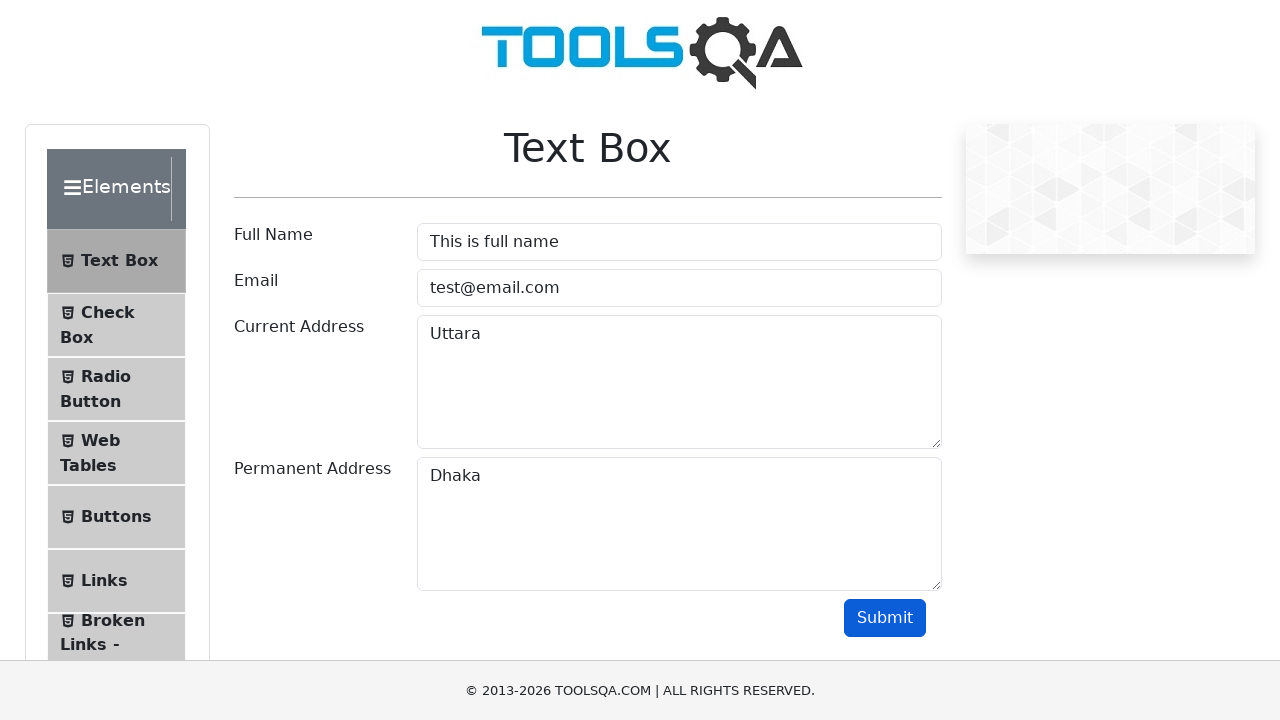

Verified output email matches expected value 'Email:test@email.com'
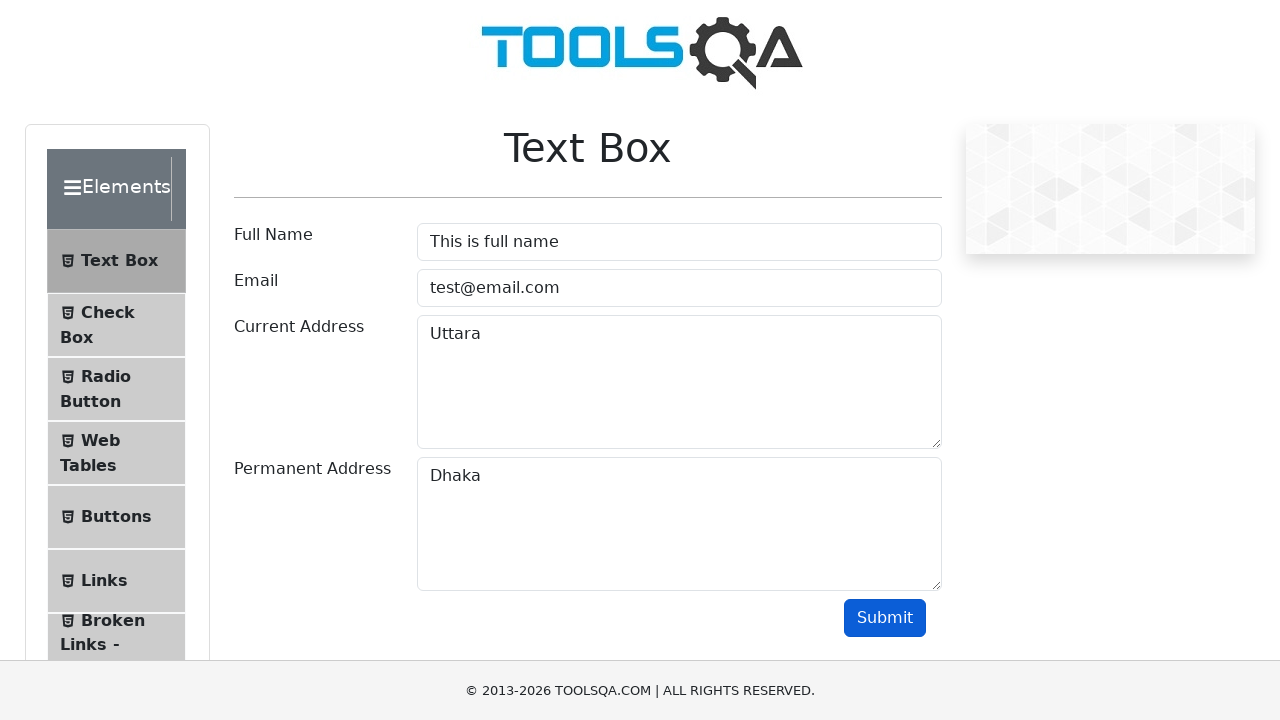

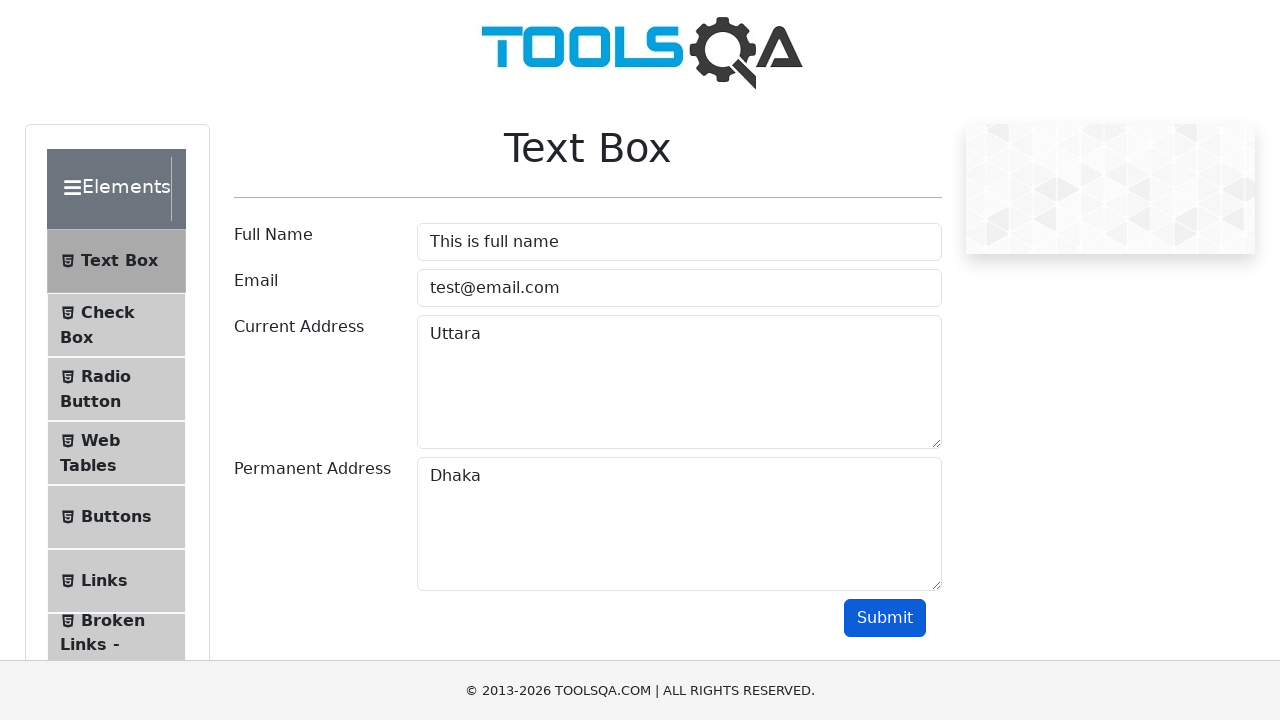